Verifies that the current URL matches the expected Urban Ladder homepage URL

Starting URL: https://www.urbanladder.com/

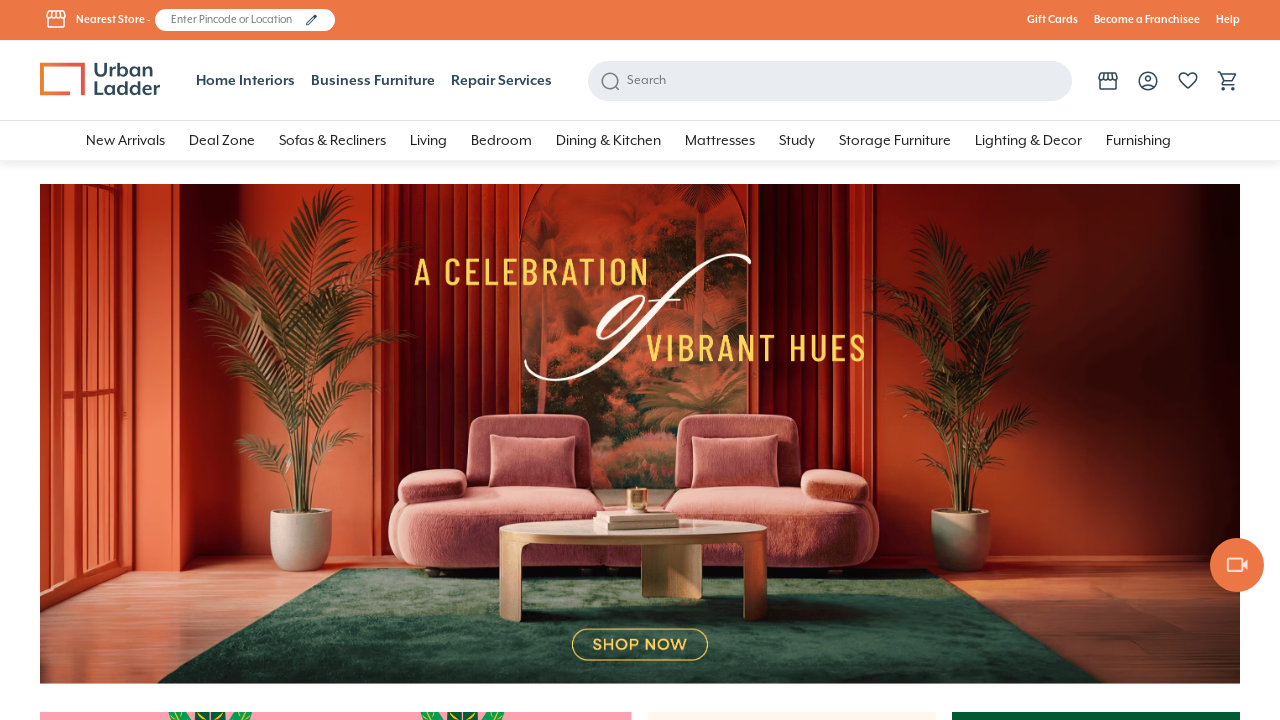

Verified current URL matches expected Urban Ladder homepage URL
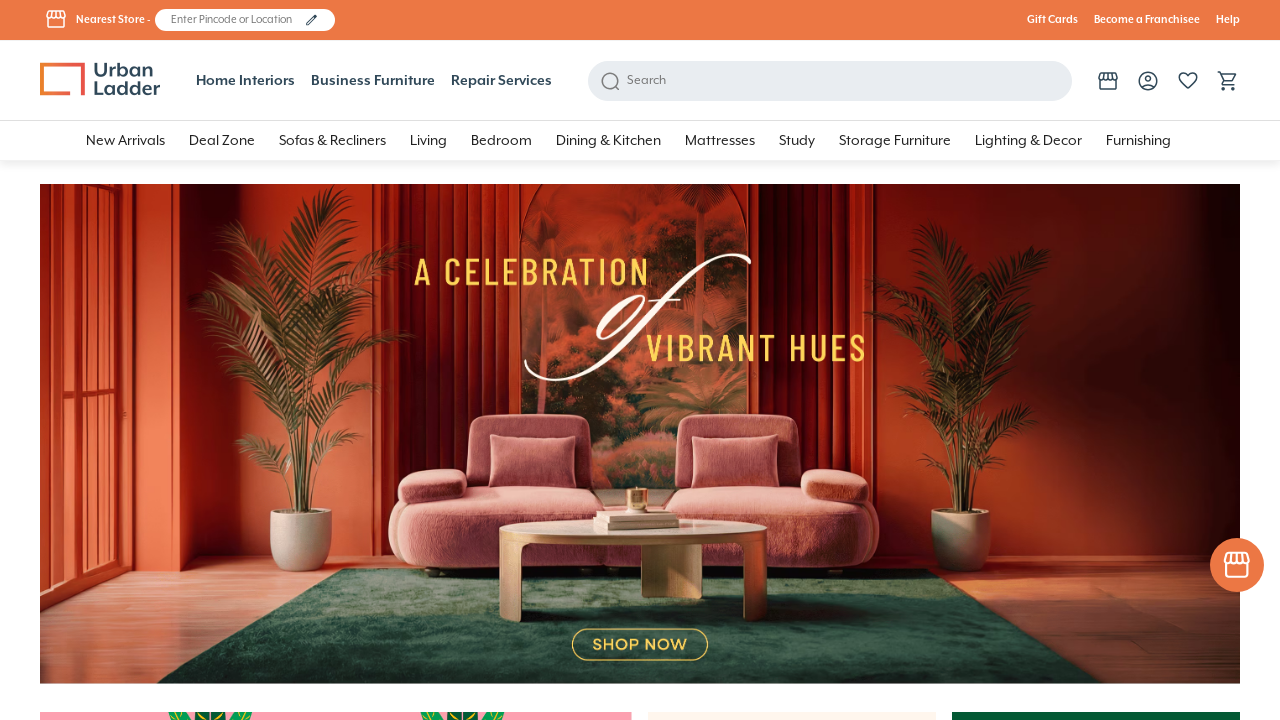

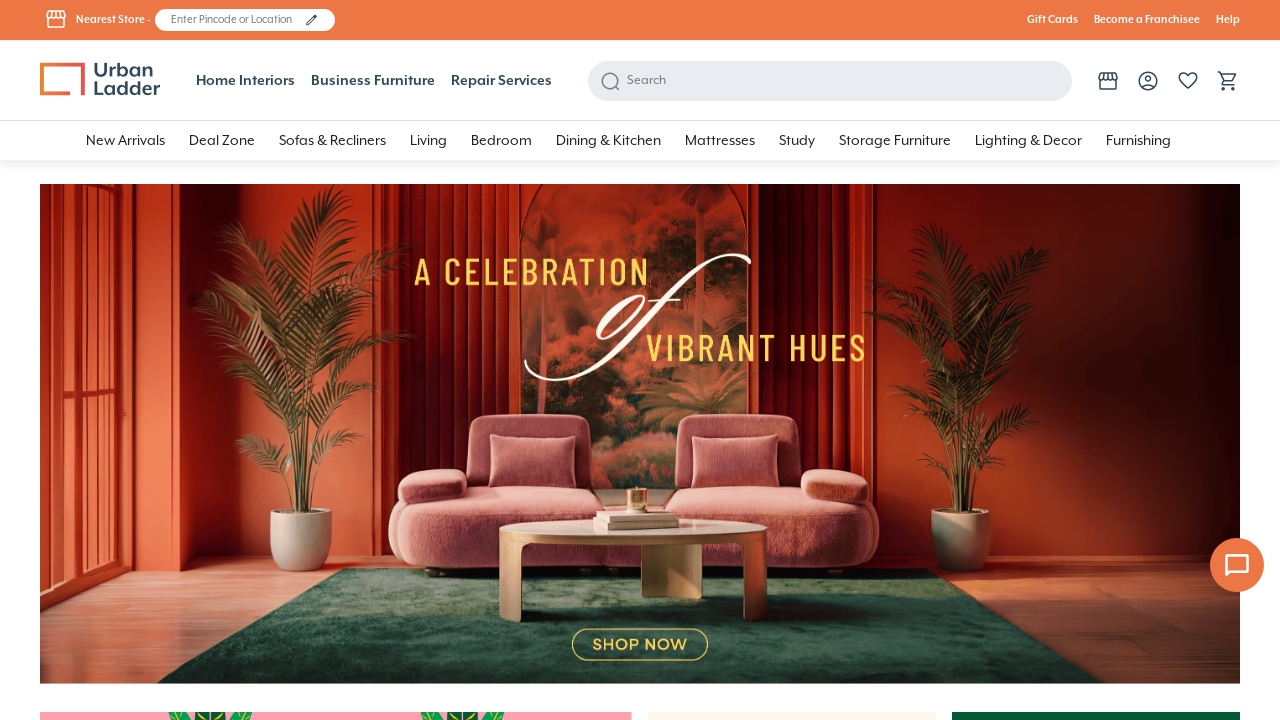